Tests custom radio buttons and checkboxes on a Google Forms page by selecting location options

Starting URL: https://docs.google.com/forms/d/e/1FAIpQLSfiypnd69zhuDkjKgqvpID9kwO29UCzeCVrGGtbNPZXQok0jA/viewform

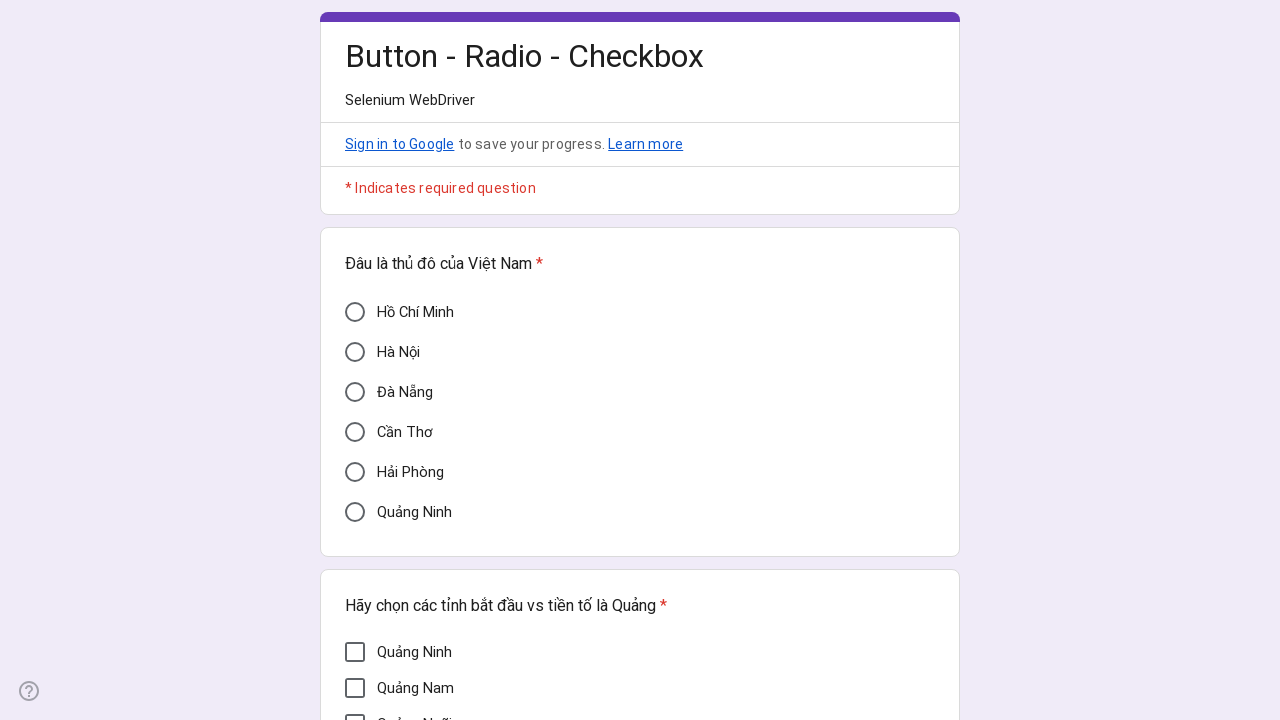

Clicked Cần Thơ radio button at (355, 432) on xpath=//div[@aria-label='Cần Thơ']
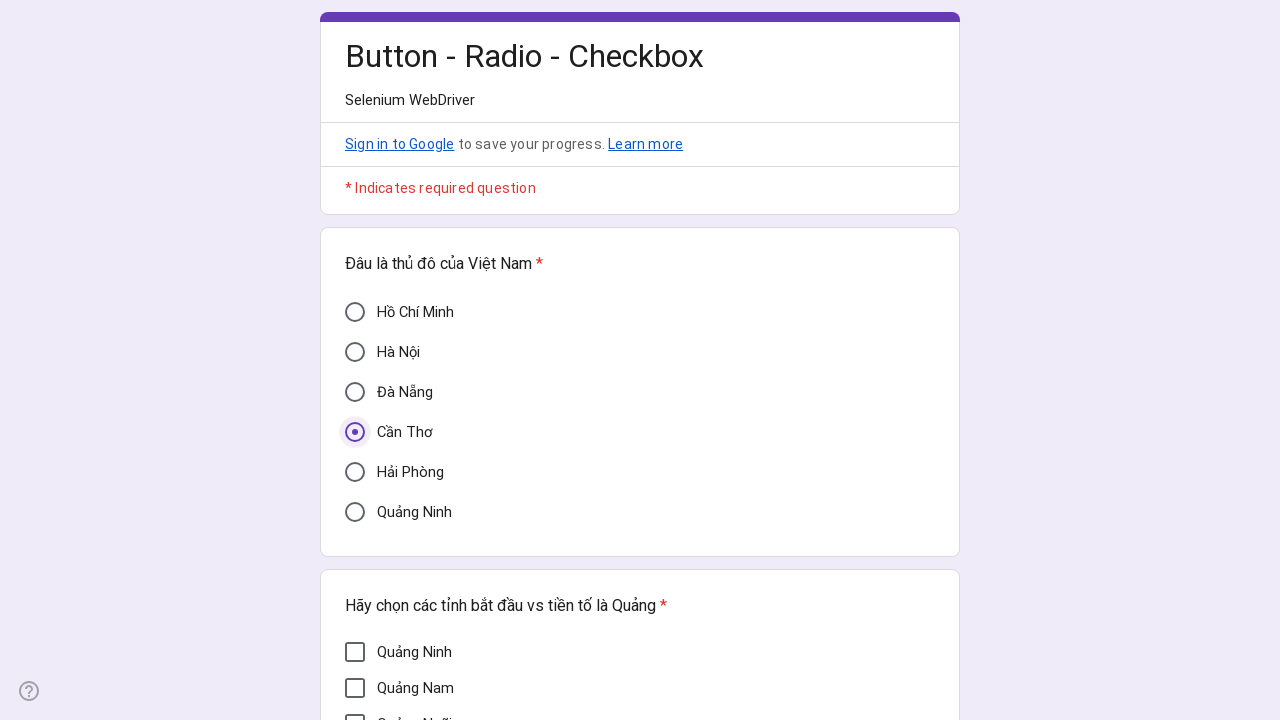

Clicked Quảng Nam checkbox at (355, 688) on xpath=//div[@aria-label='Quảng Nam']
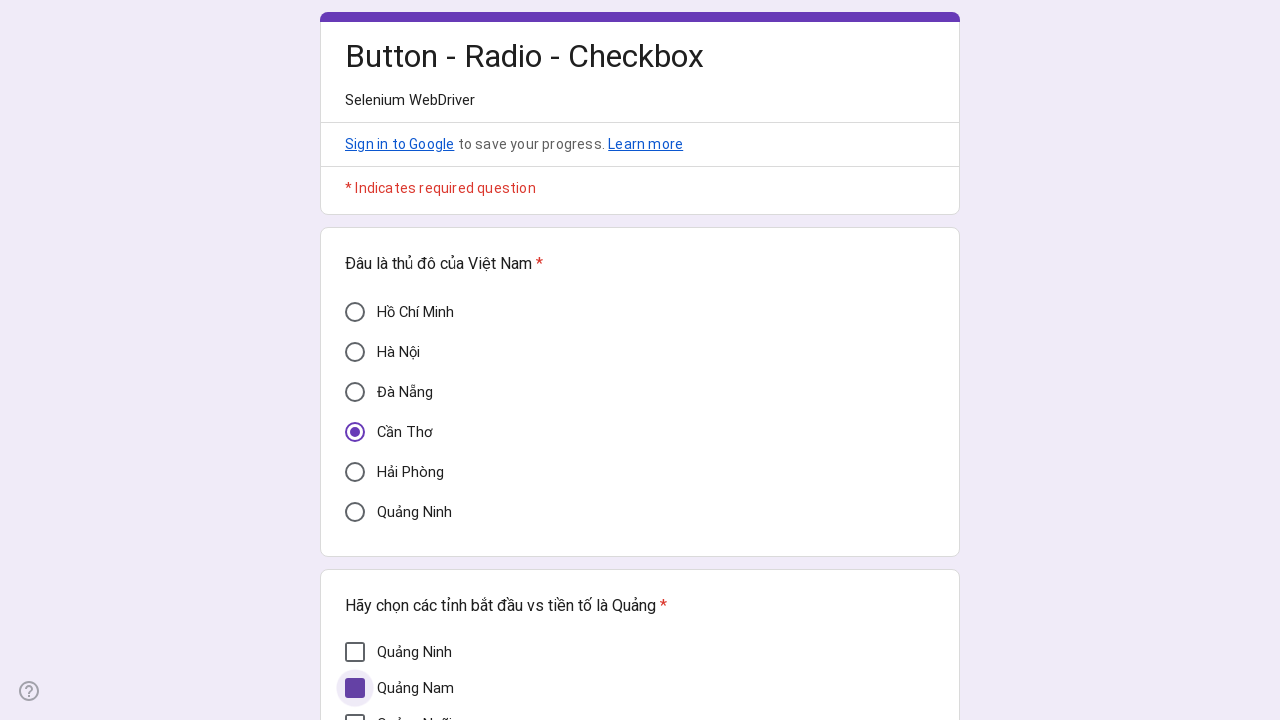

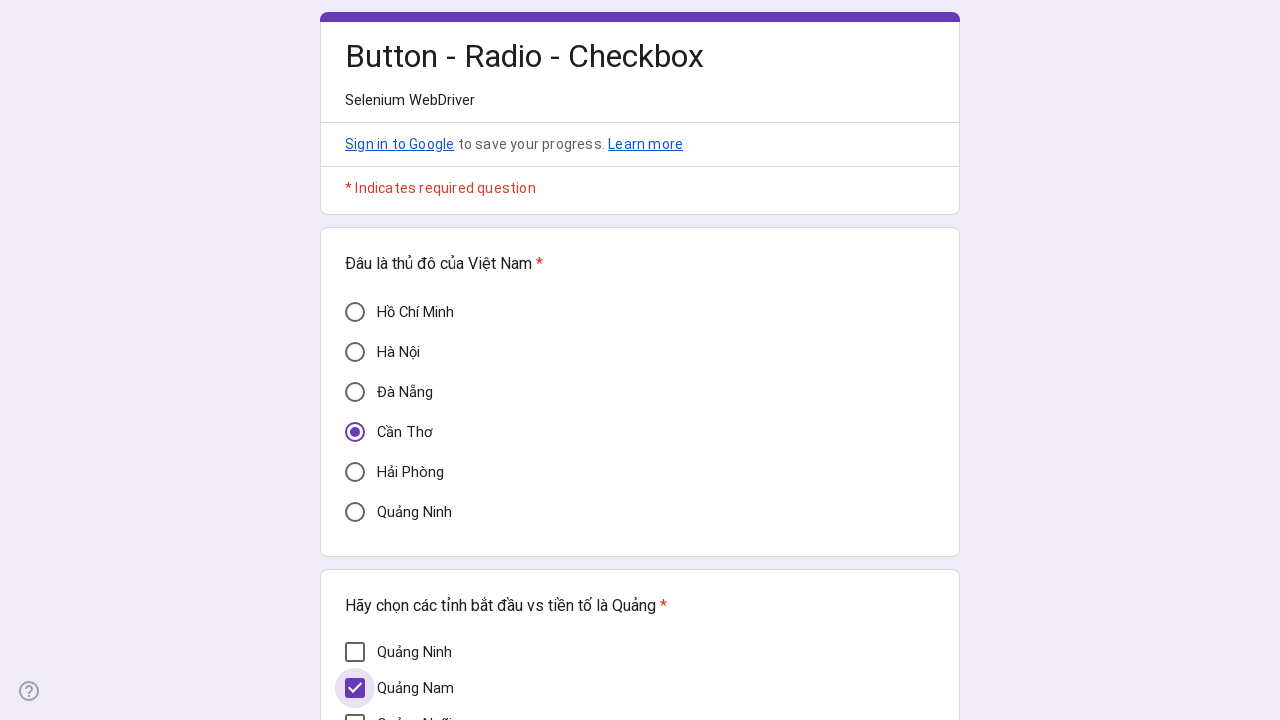